Tests click-hold, move, and release mouse actions for drag operation

Starting URL: https://crossbrowsertesting.github.io/drag-and-drop

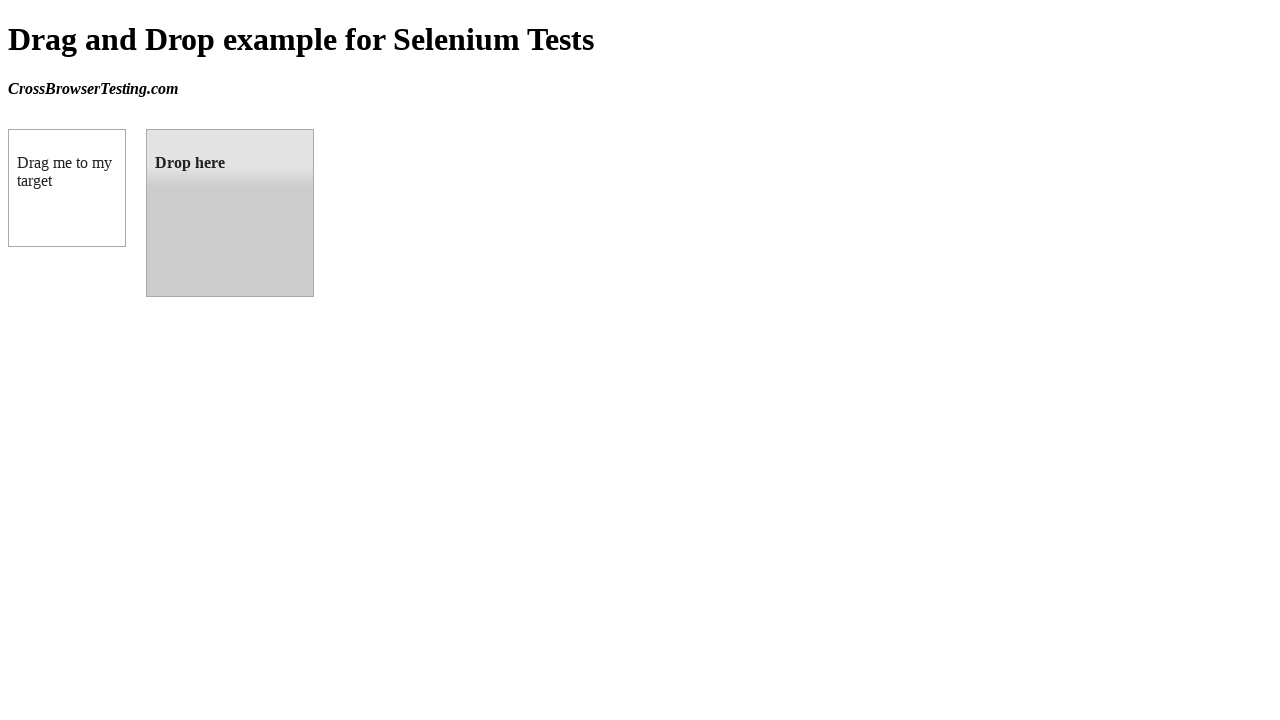

Located draggable element
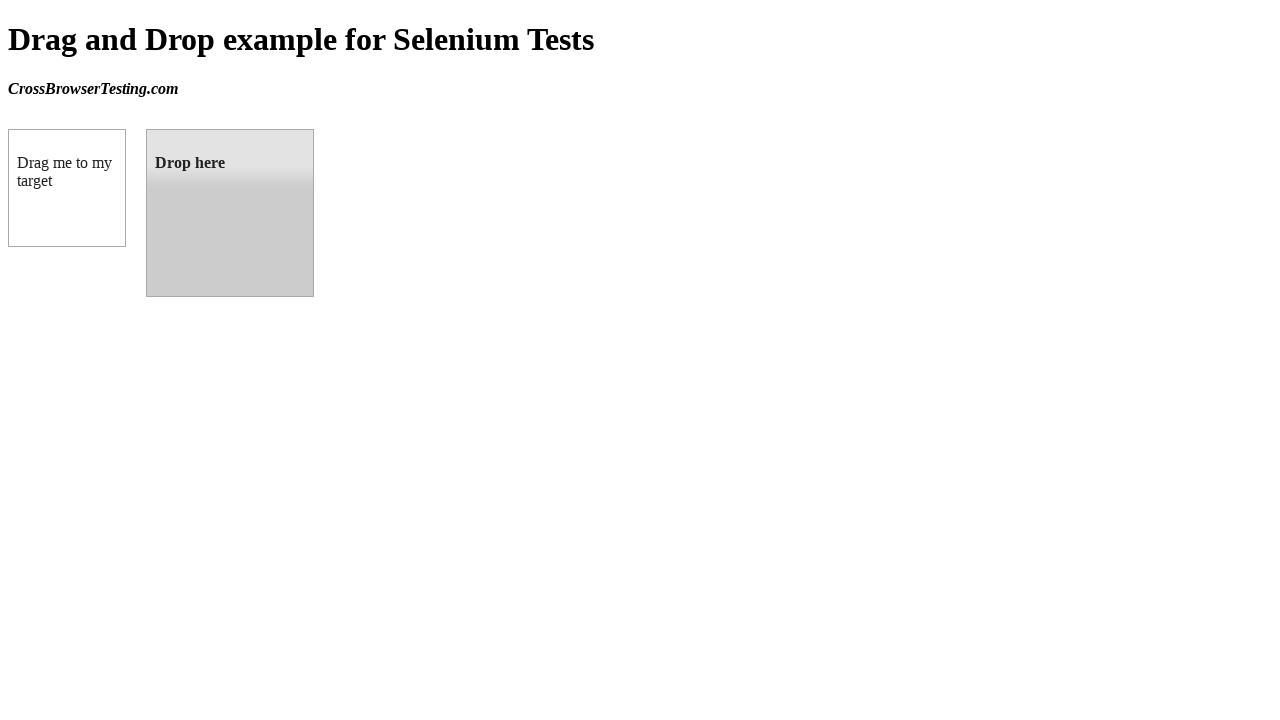

Located droppable element
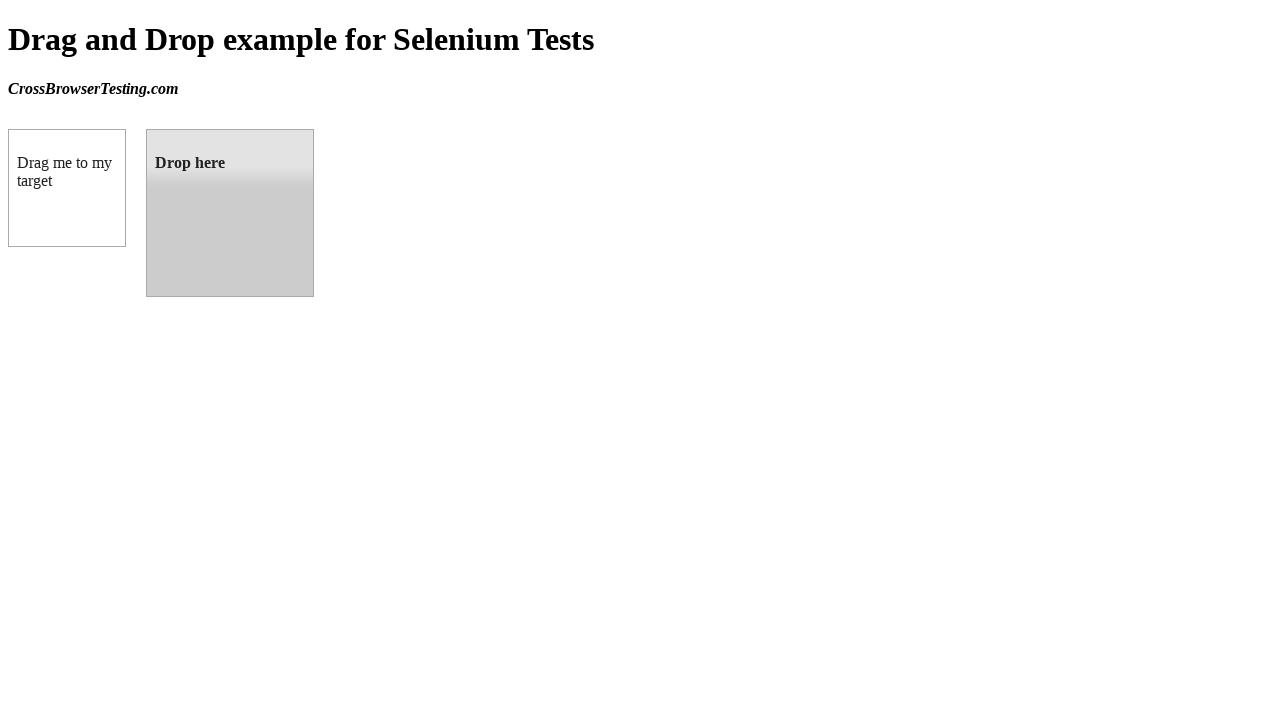

Retrieved bounding box for draggable element
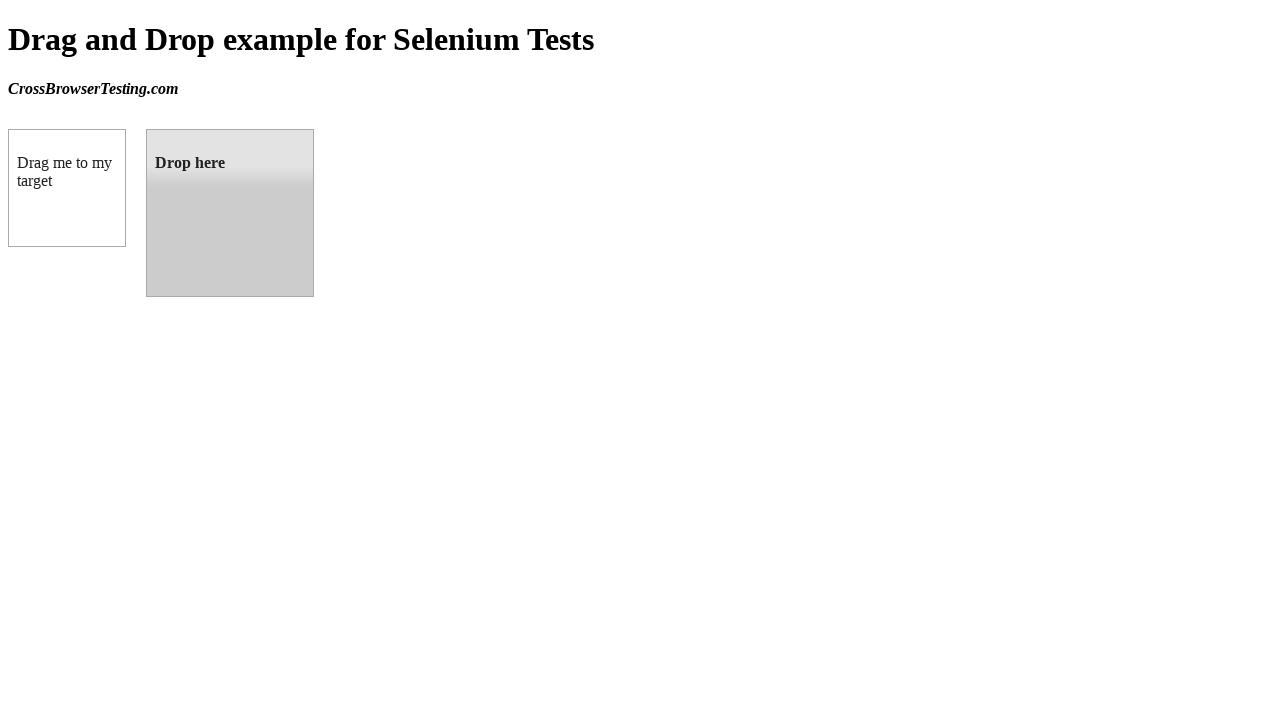

Retrieved bounding box for droppable element
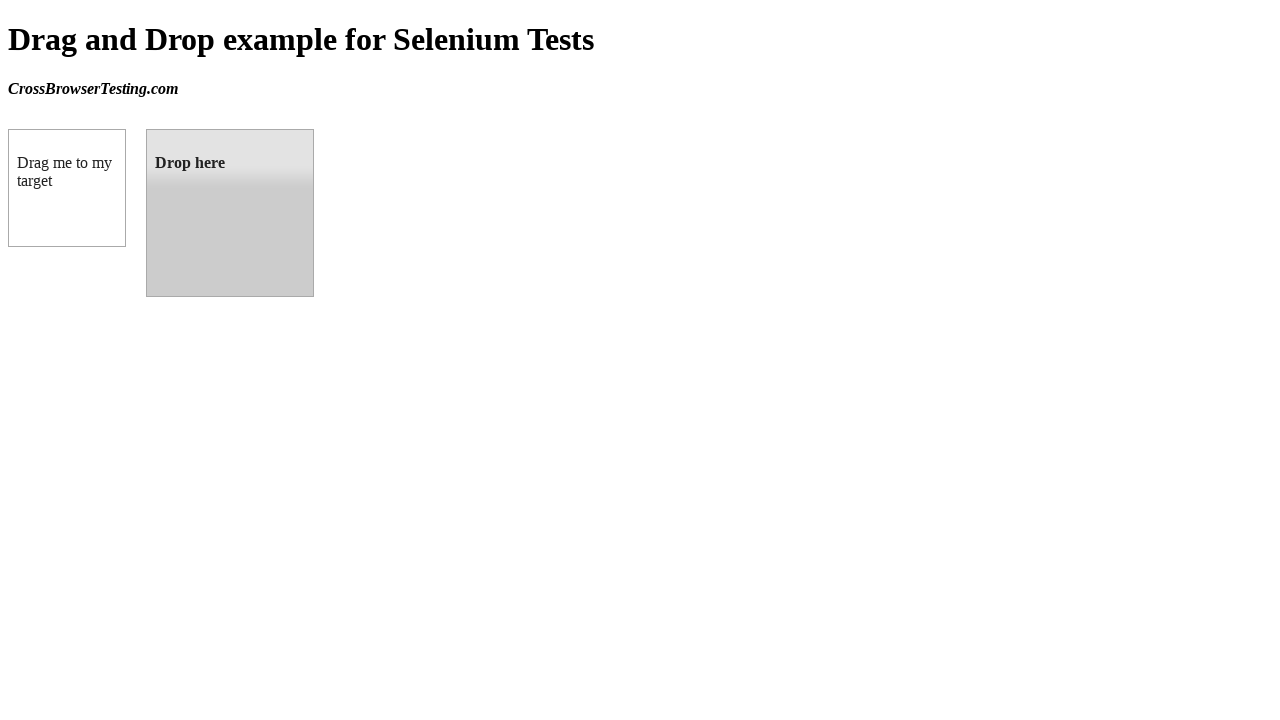

Moved mouse to center of draggable element at (67, 188)
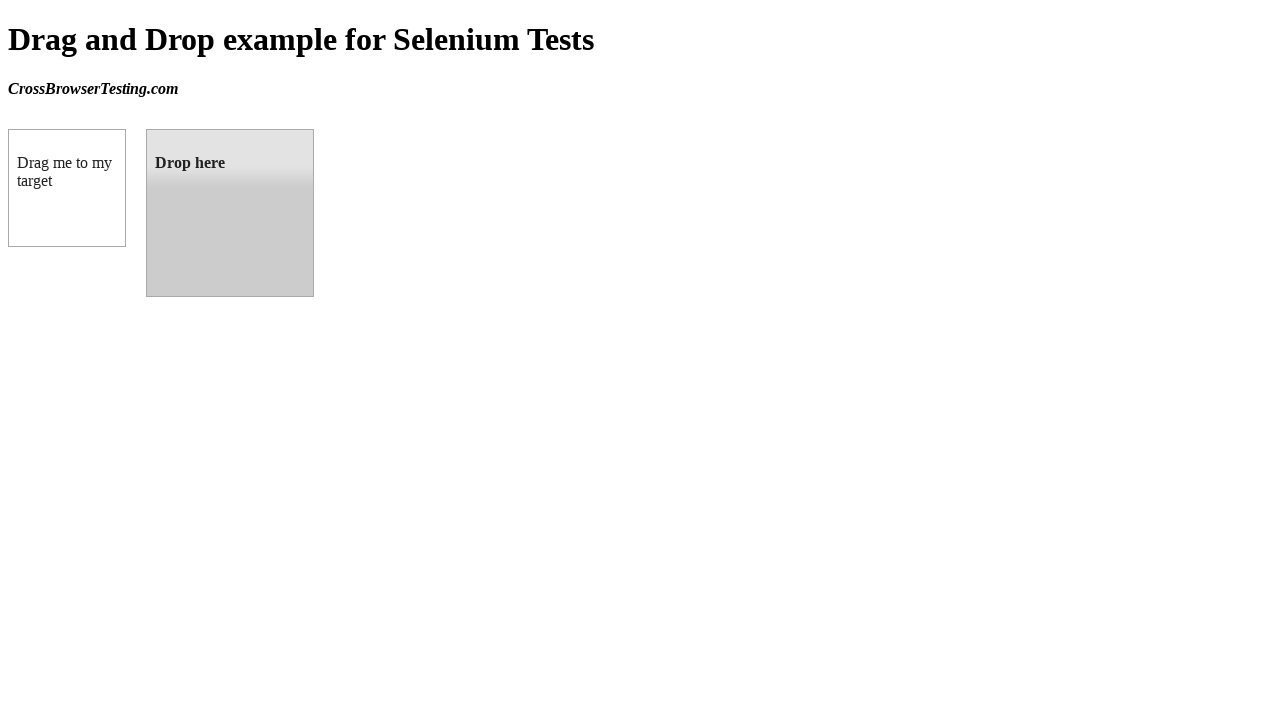

Clicked and held mouse button on draggable element at (67, 188)
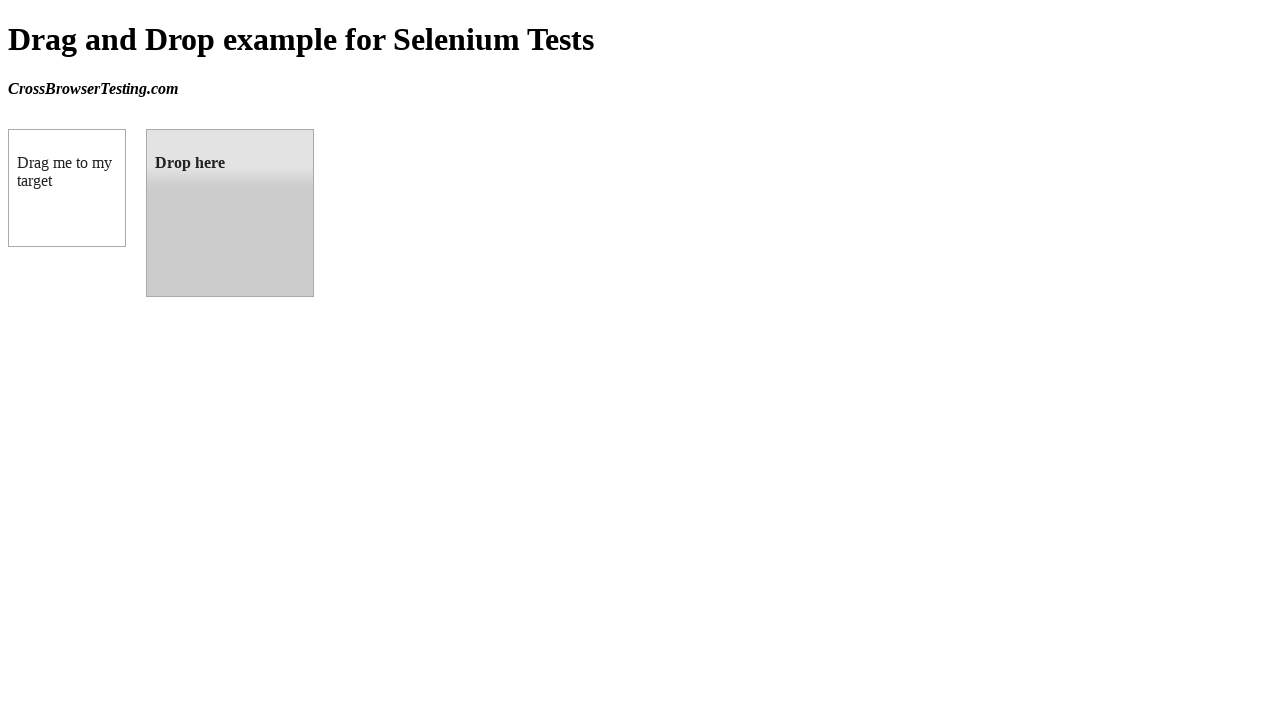

Dragged mouse to center of droppable element at (230, 213)
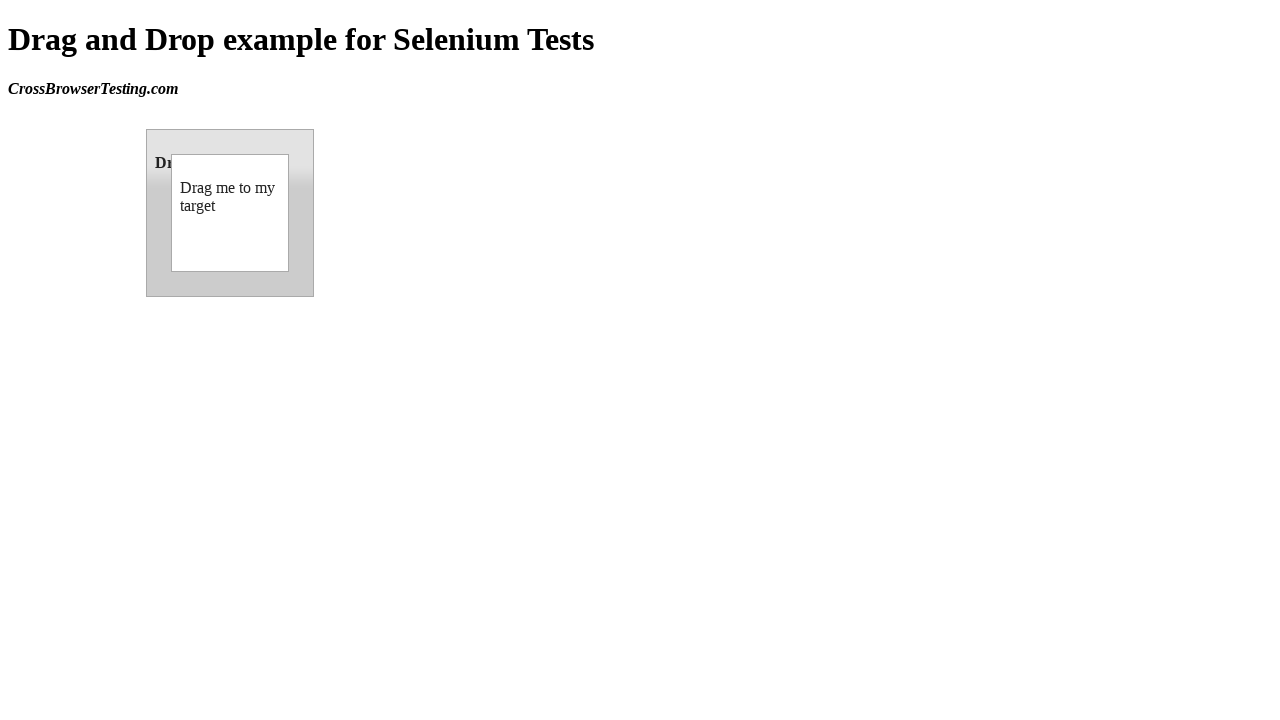

Released mouse button on droppable element to complete drag operation at (230, 213)
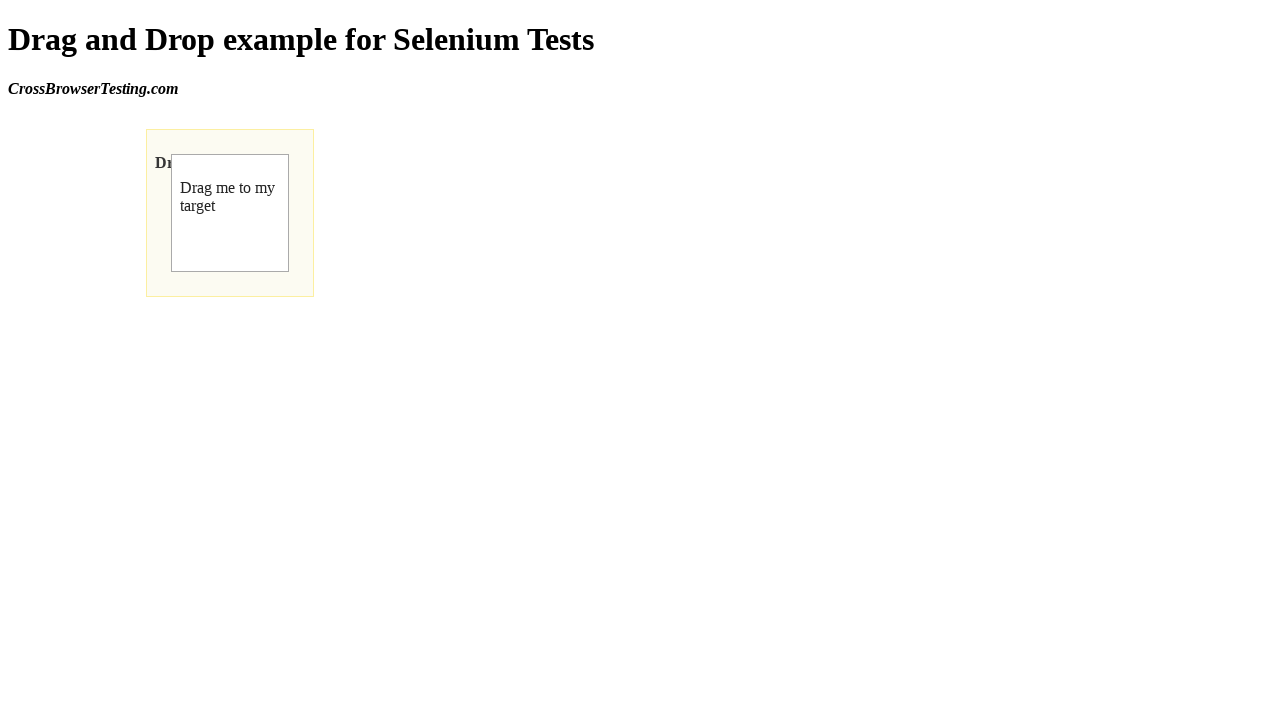

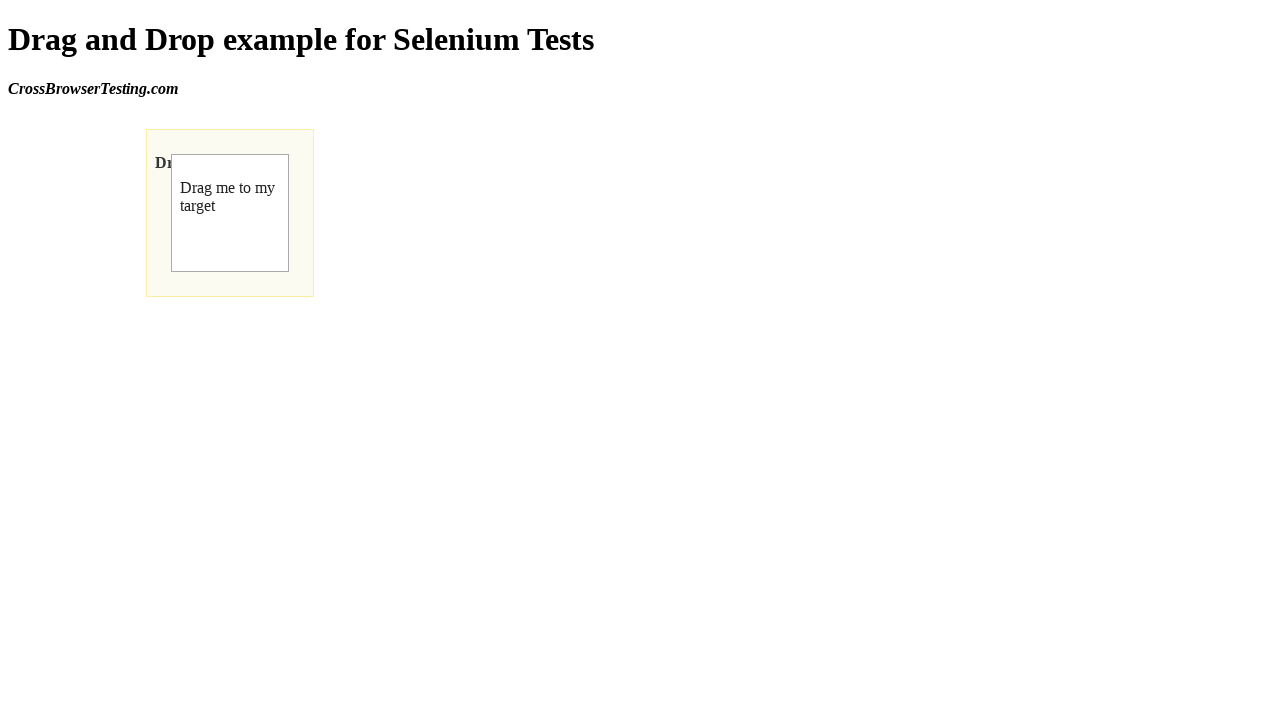